Tests adding a second todo item to a sample todo application by entering text and pressing enter, then verifying the item was added

Starting URL: https://lambdatest.github.io/sample-todo-app/

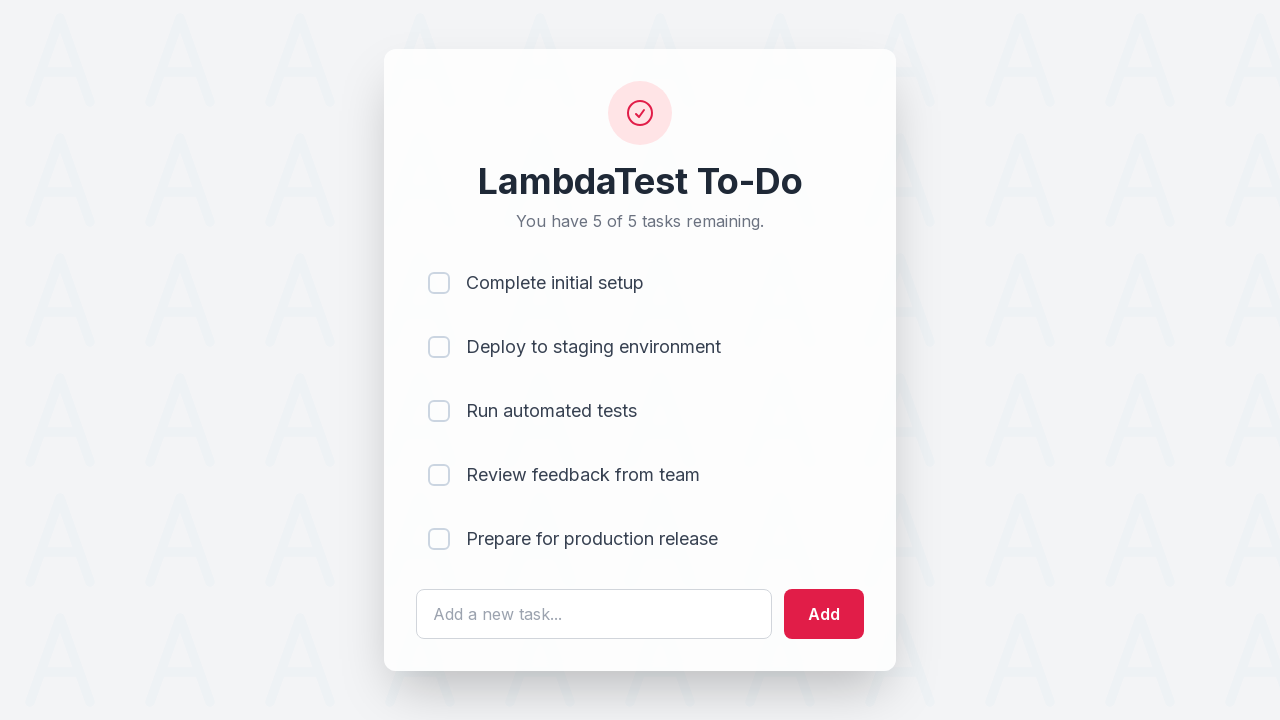

Filled todo input field with 'Seventh Item' on #sampletodotext
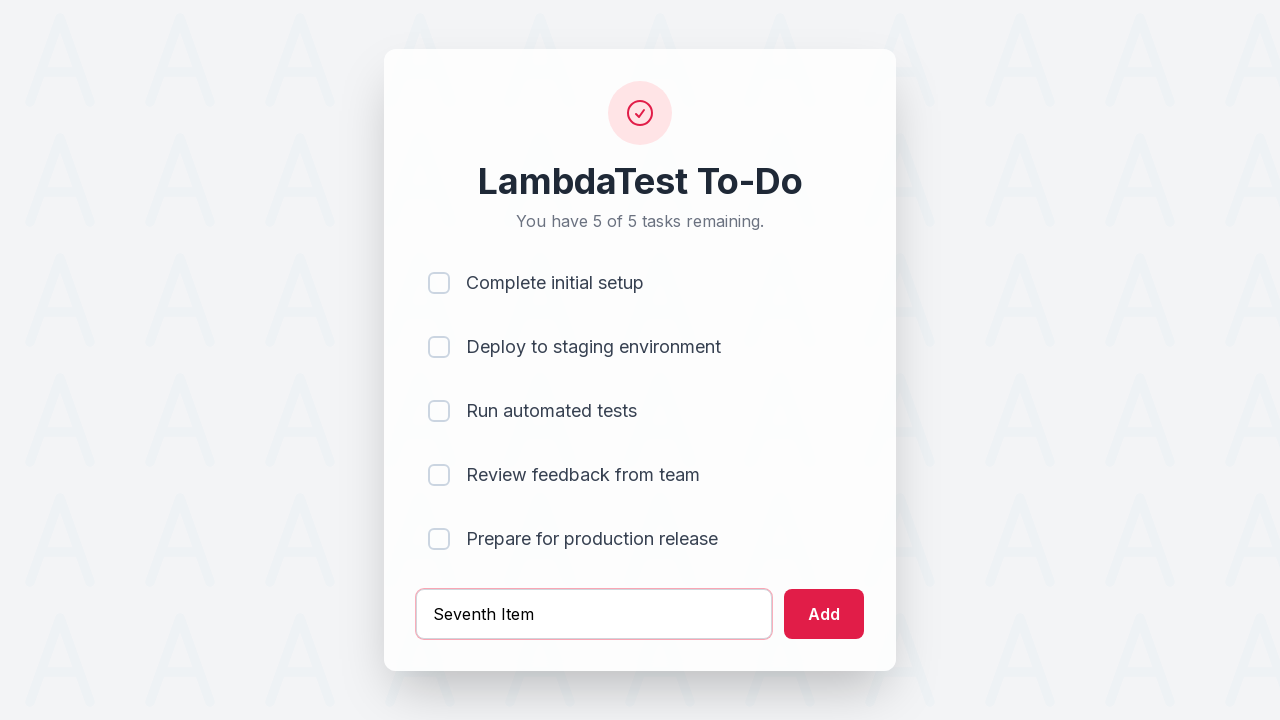

Pressed Enter to add the todo item on #sampletodotext
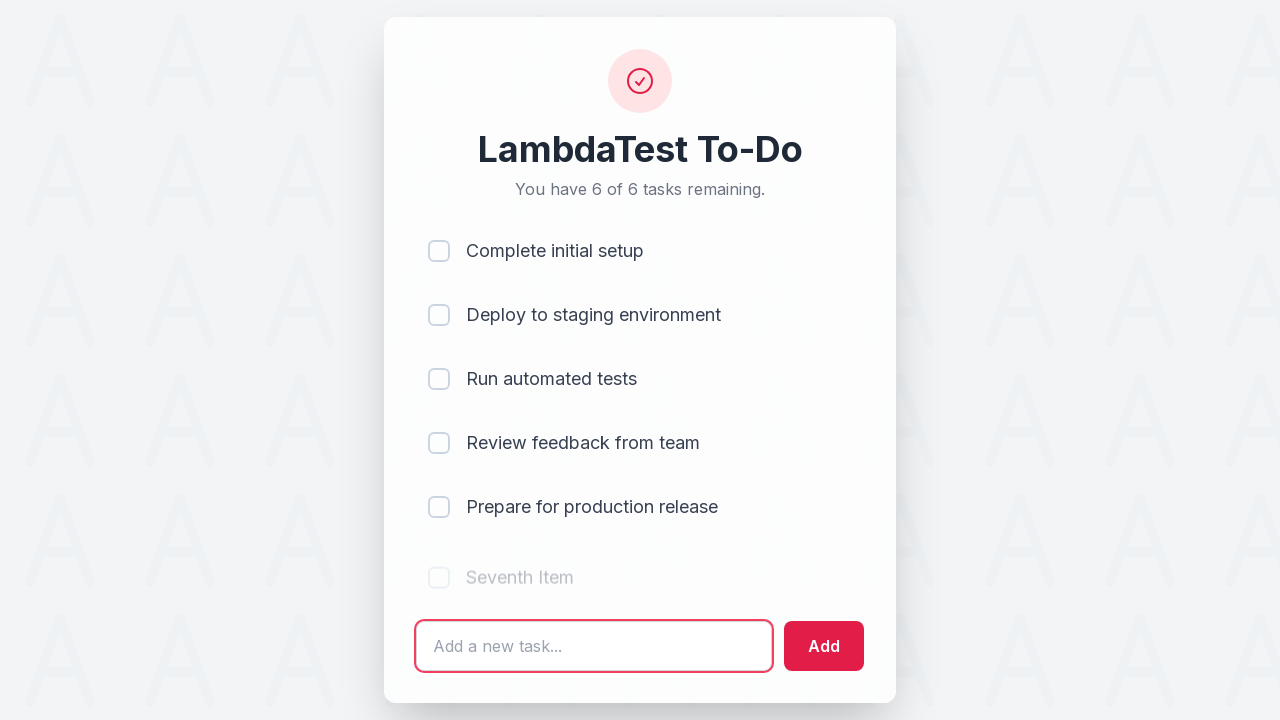

Verified the new todo item appears in the list
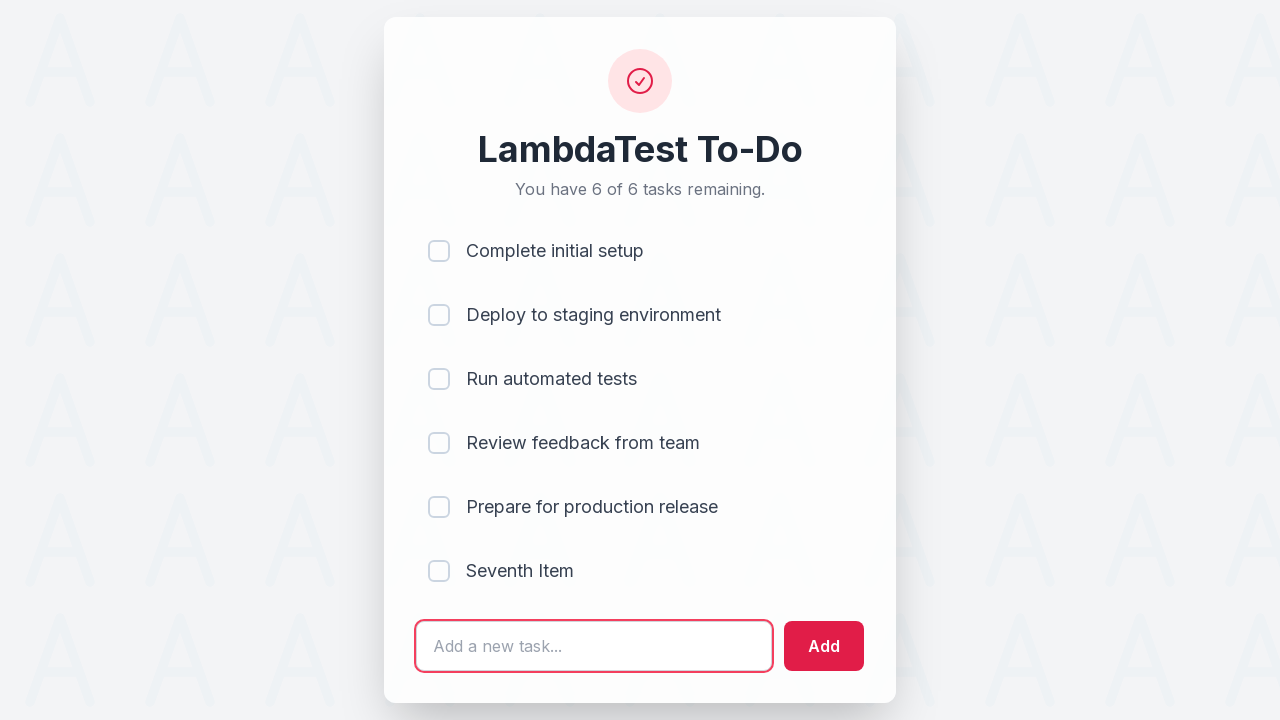

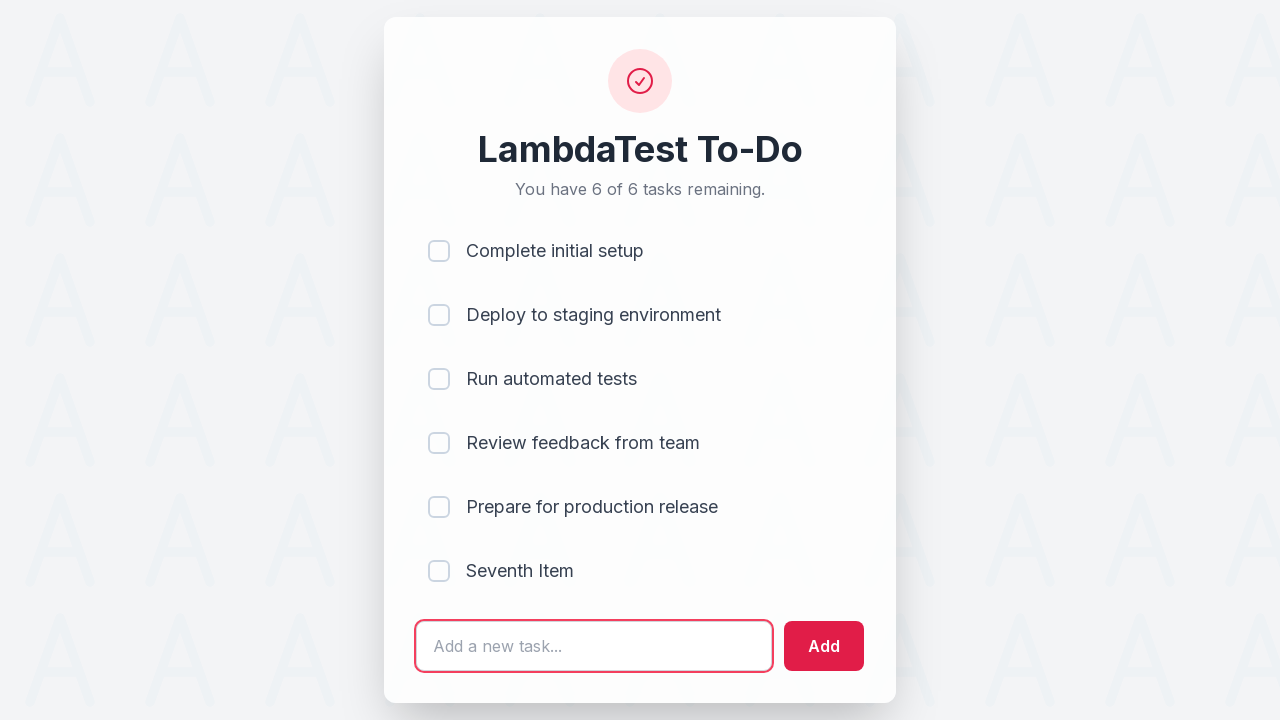